Tests a text box form by filling in full name, email, current address, and permanent address fields, then submitting the form

Starting URL: https://demoqa.com/text-box

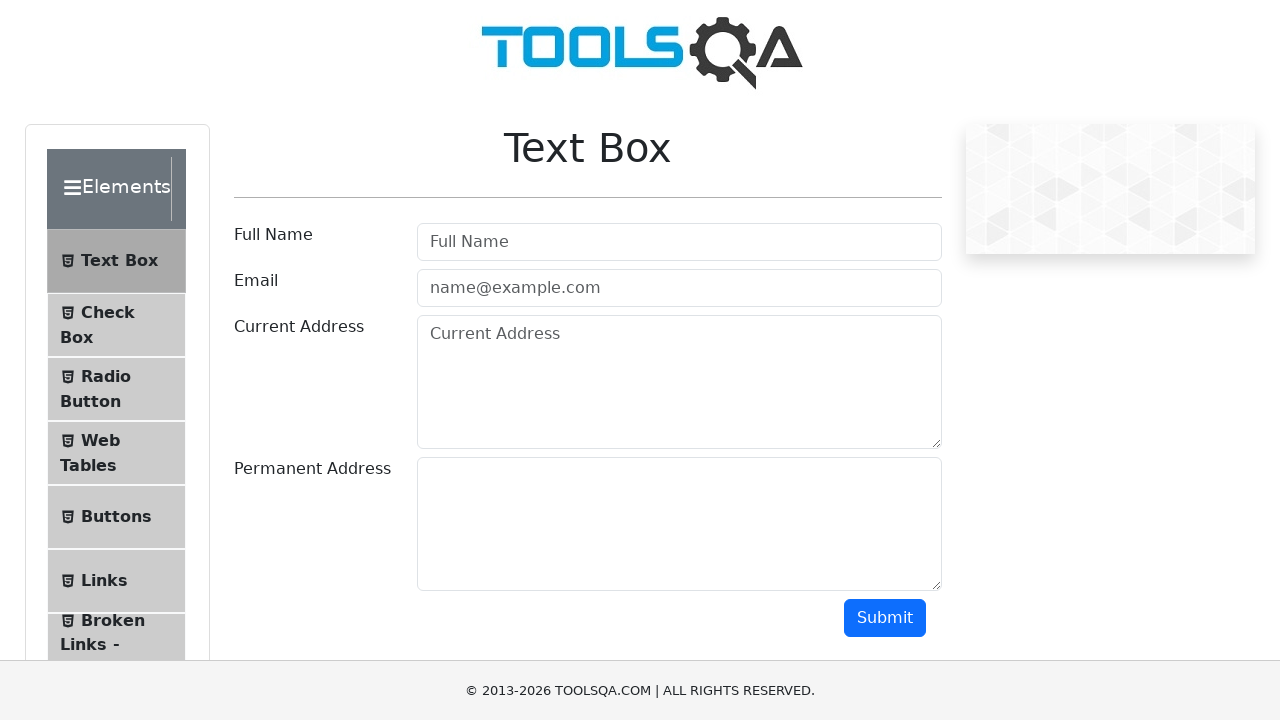

Cleared Full Name field on #userName
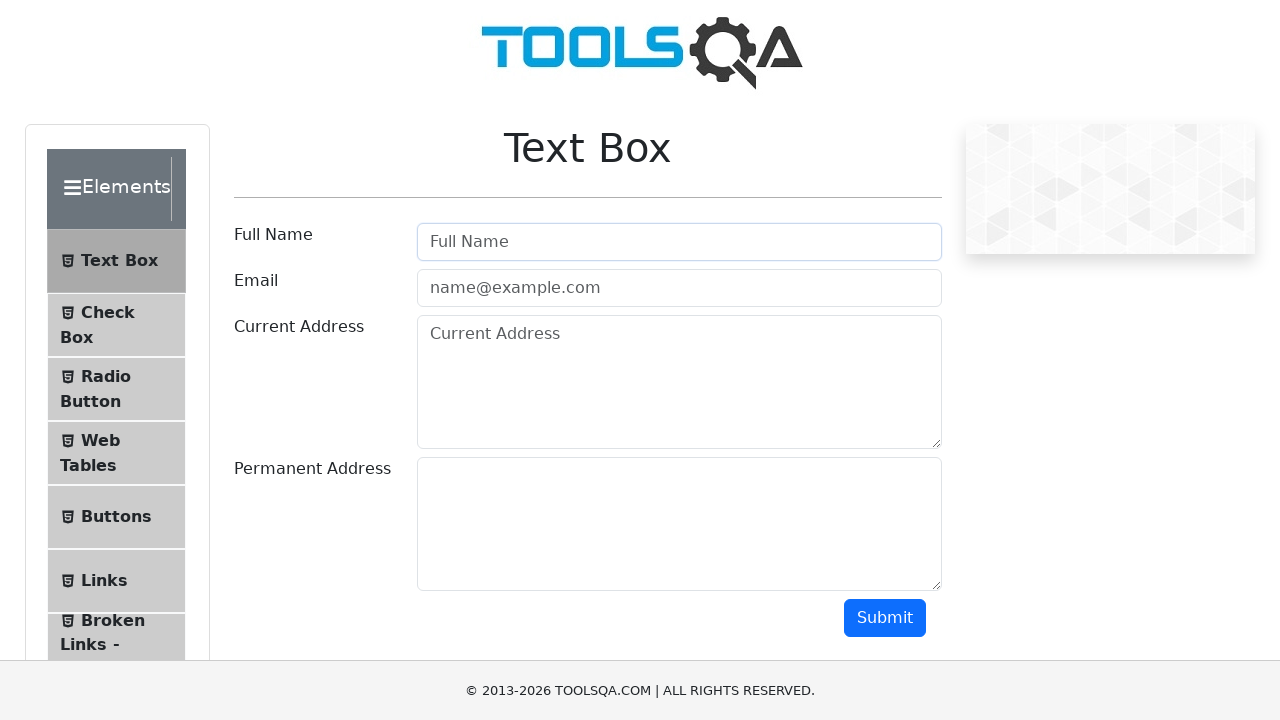

Filled Full Name field with 'Denisov Denis' on #userName
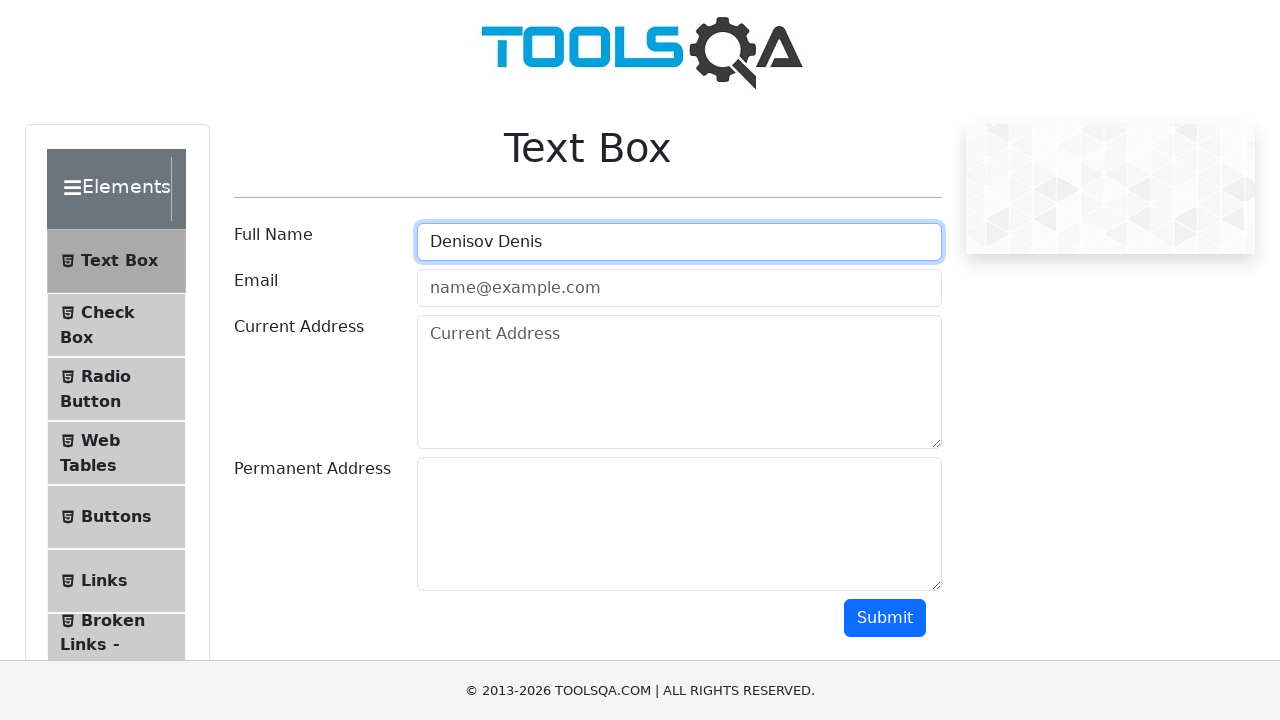

Cleared Email field on #userEmail
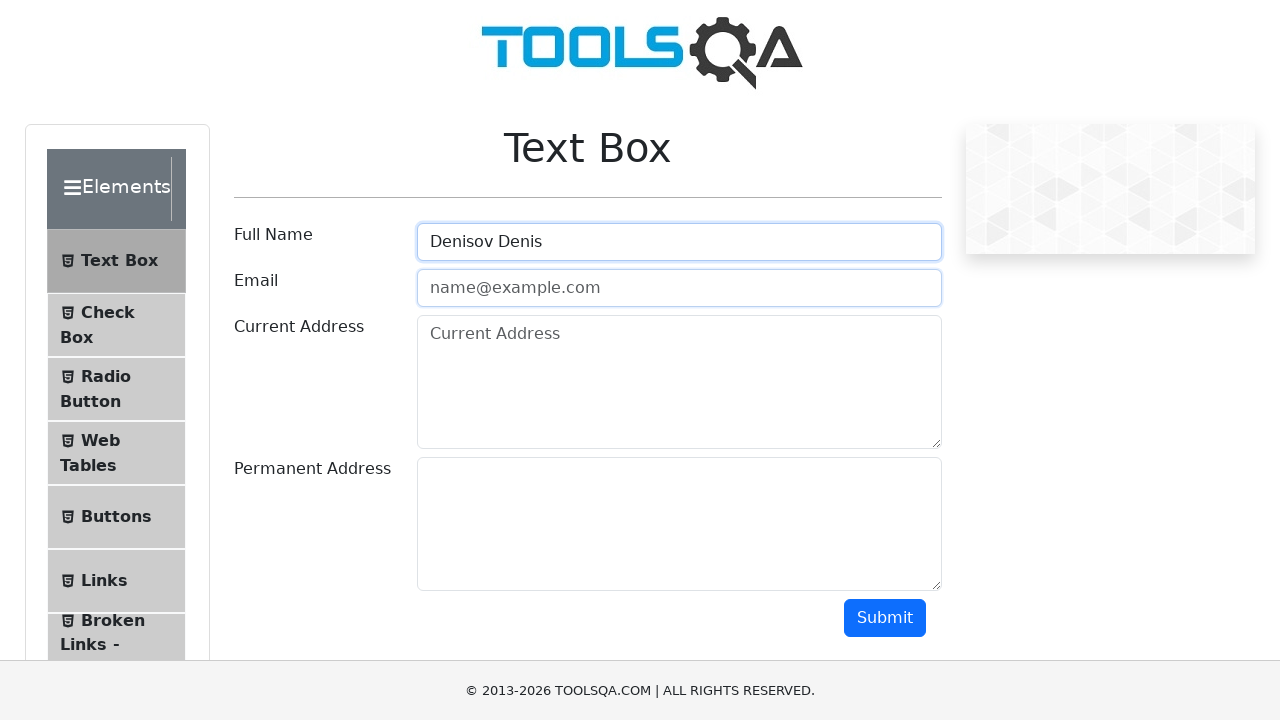

Filled Email field with 'test@test.com' on #userEmail
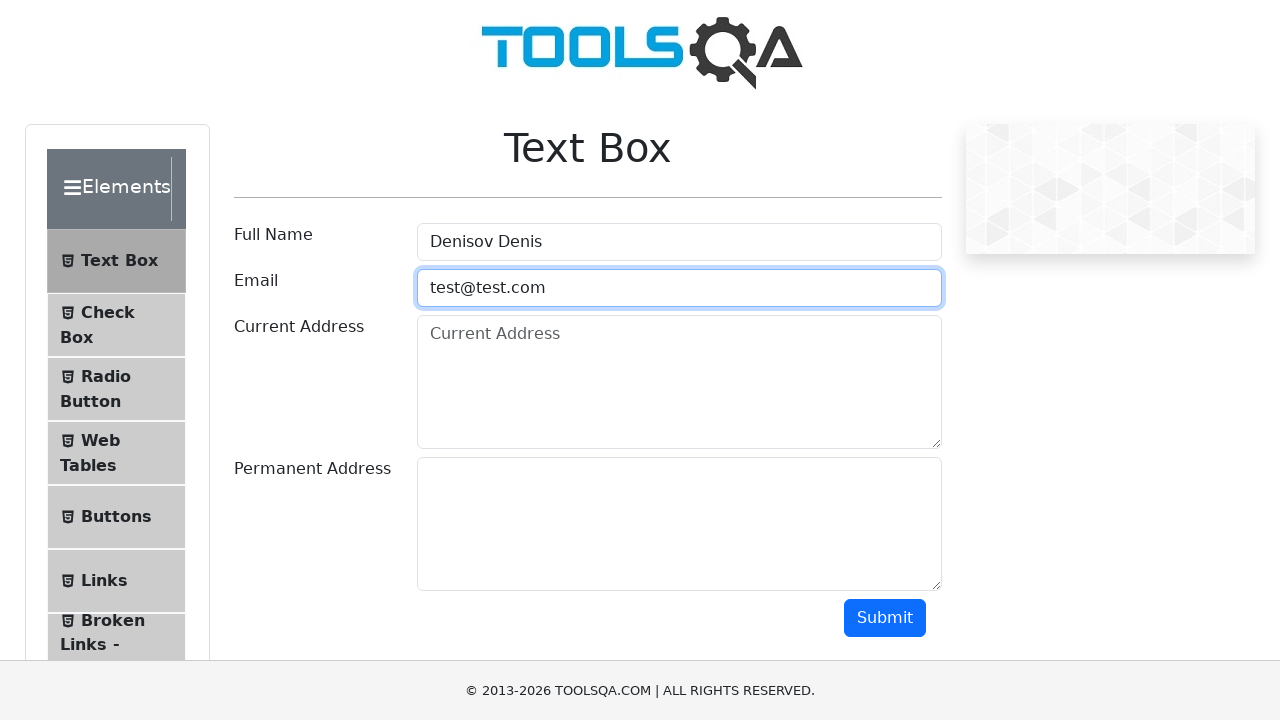

Cleared Current Address field on #currentAddress
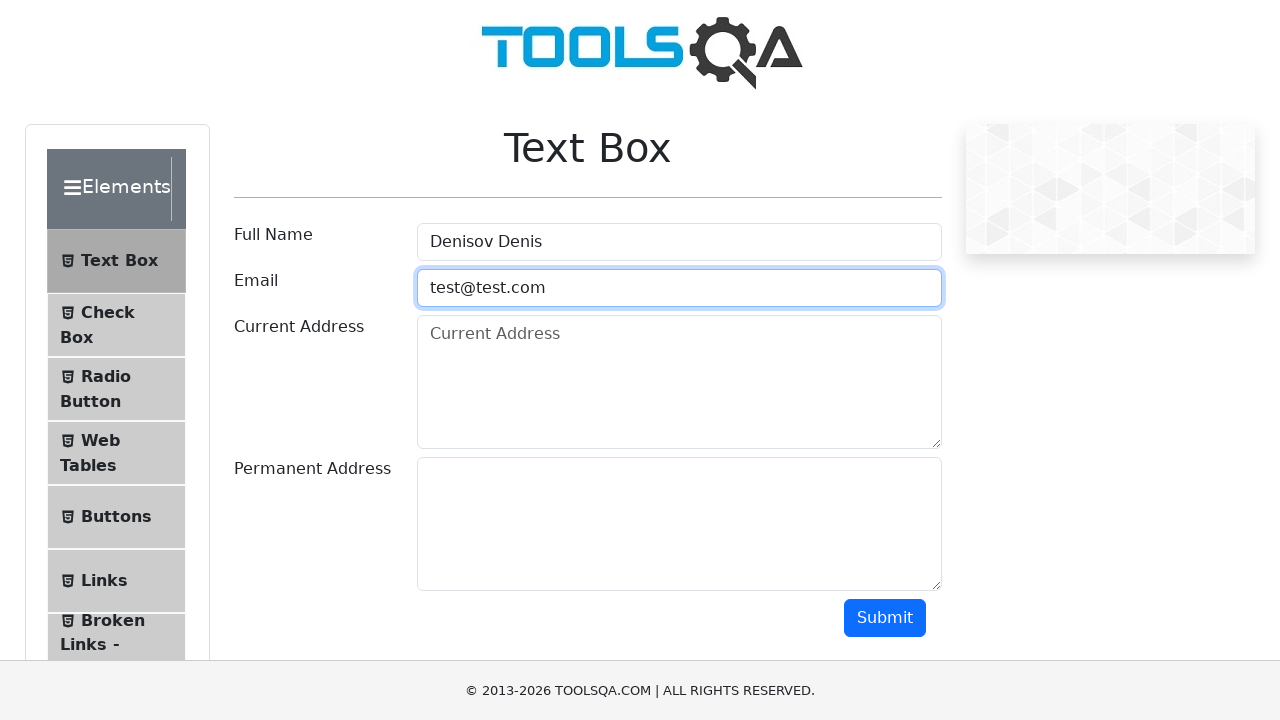

Filled Current Address field with 'Moscow City' on #currentAddress
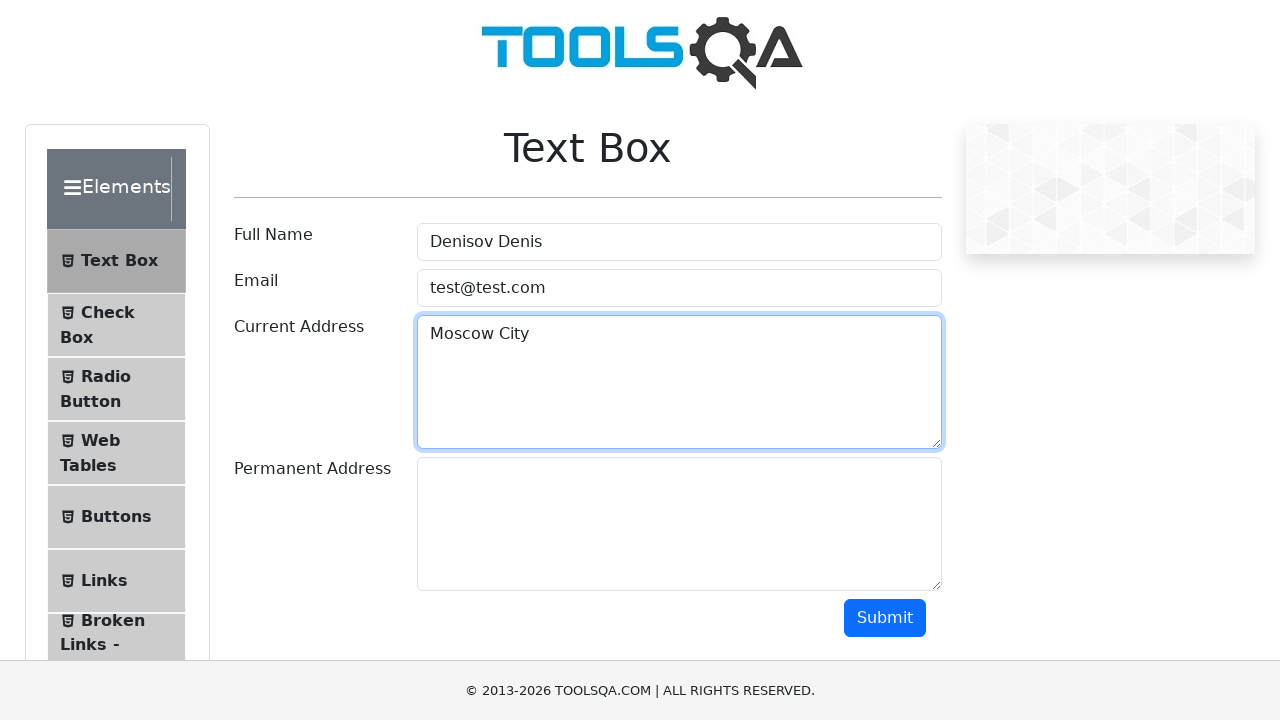

Cleared Permanent Address field on #permanentAddress
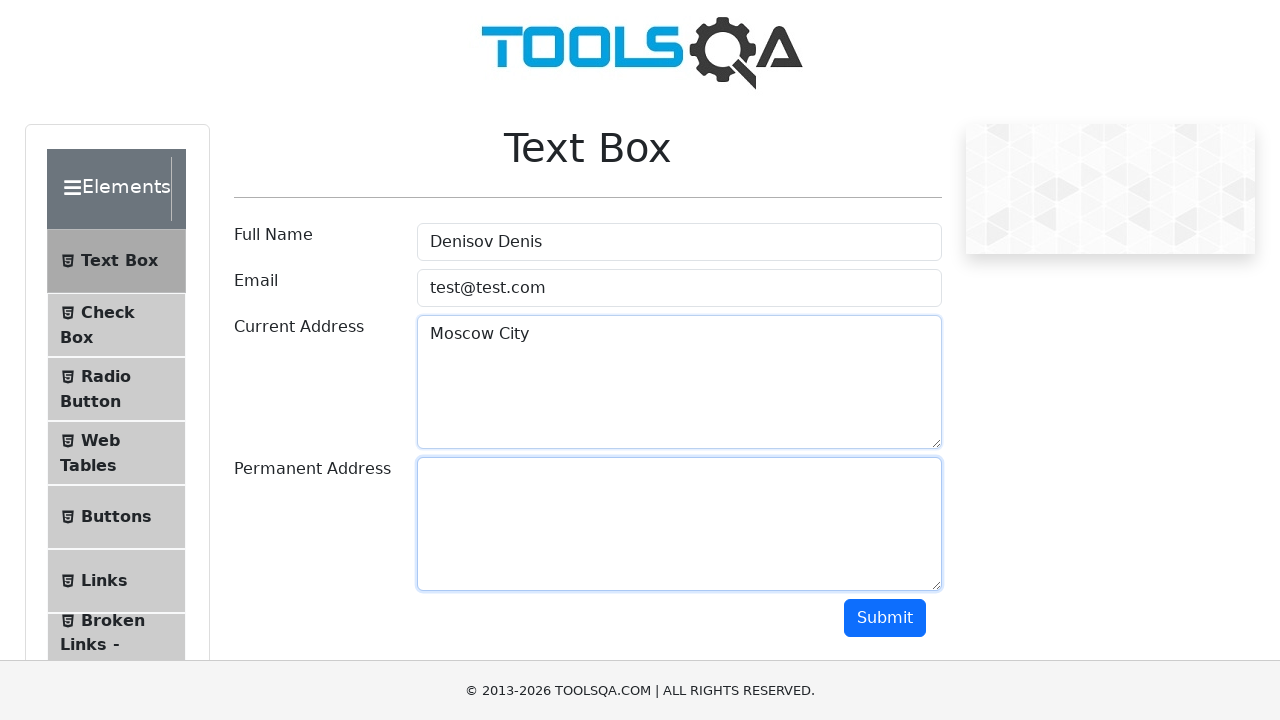

Filled Permanent Address field with '77 77 77' on #permanentAddress
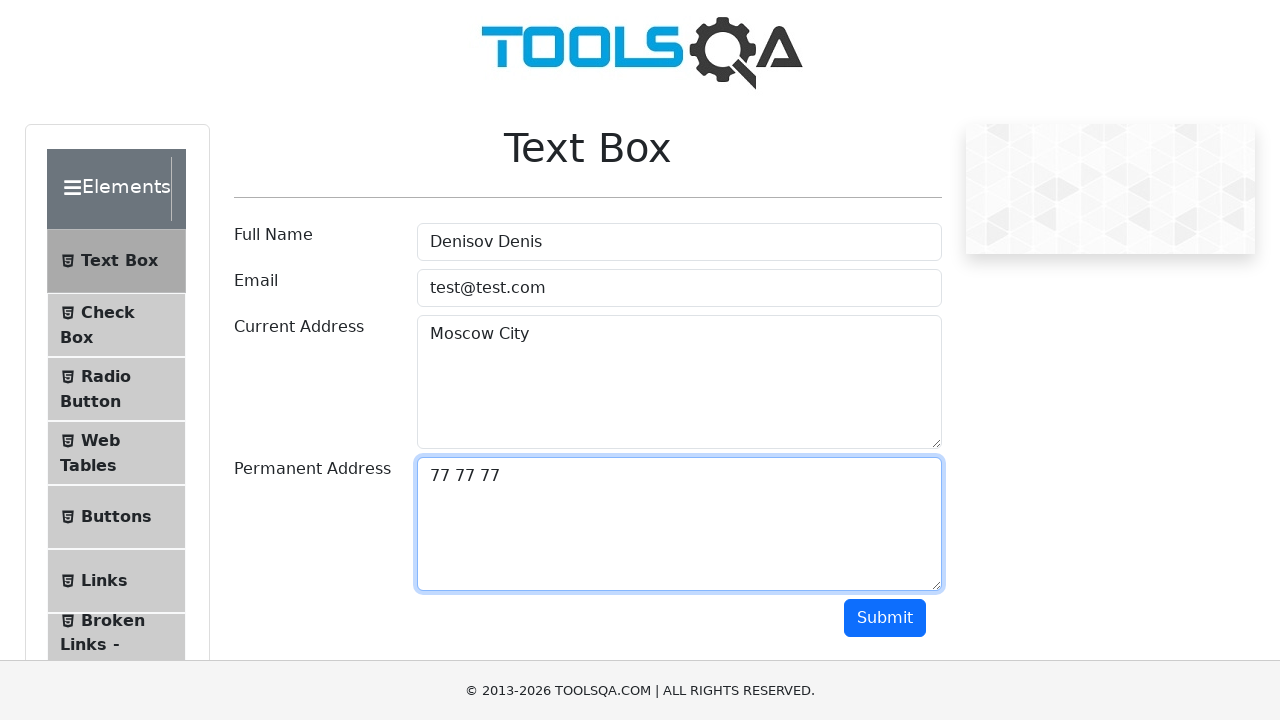

Clicked Submit button to submit the form at (885, 618) on #submit
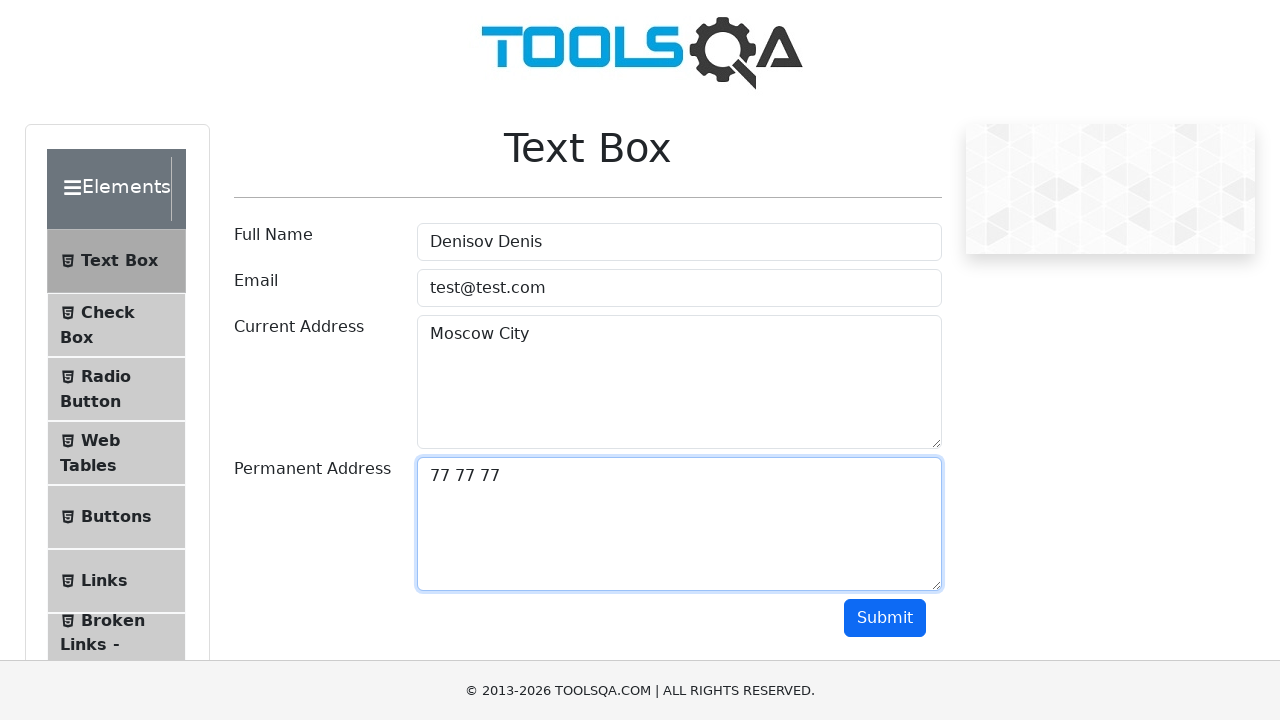

Waited 1000ms for form submission to complete
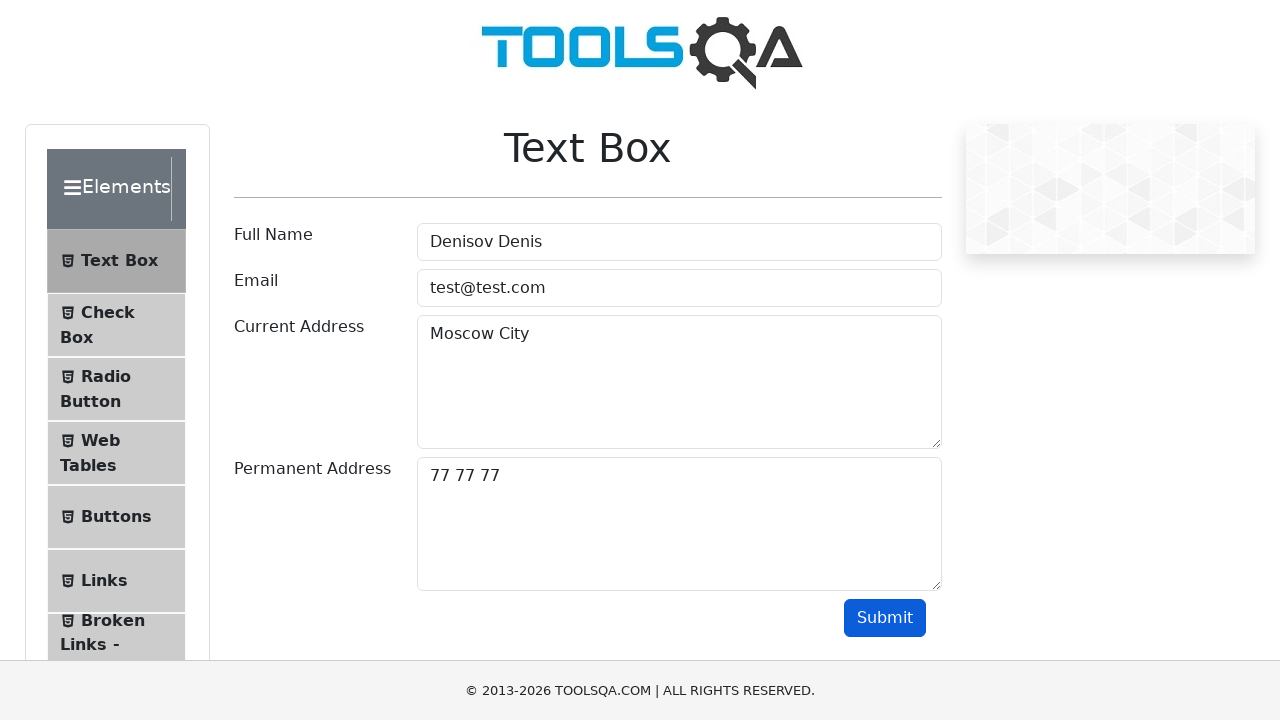

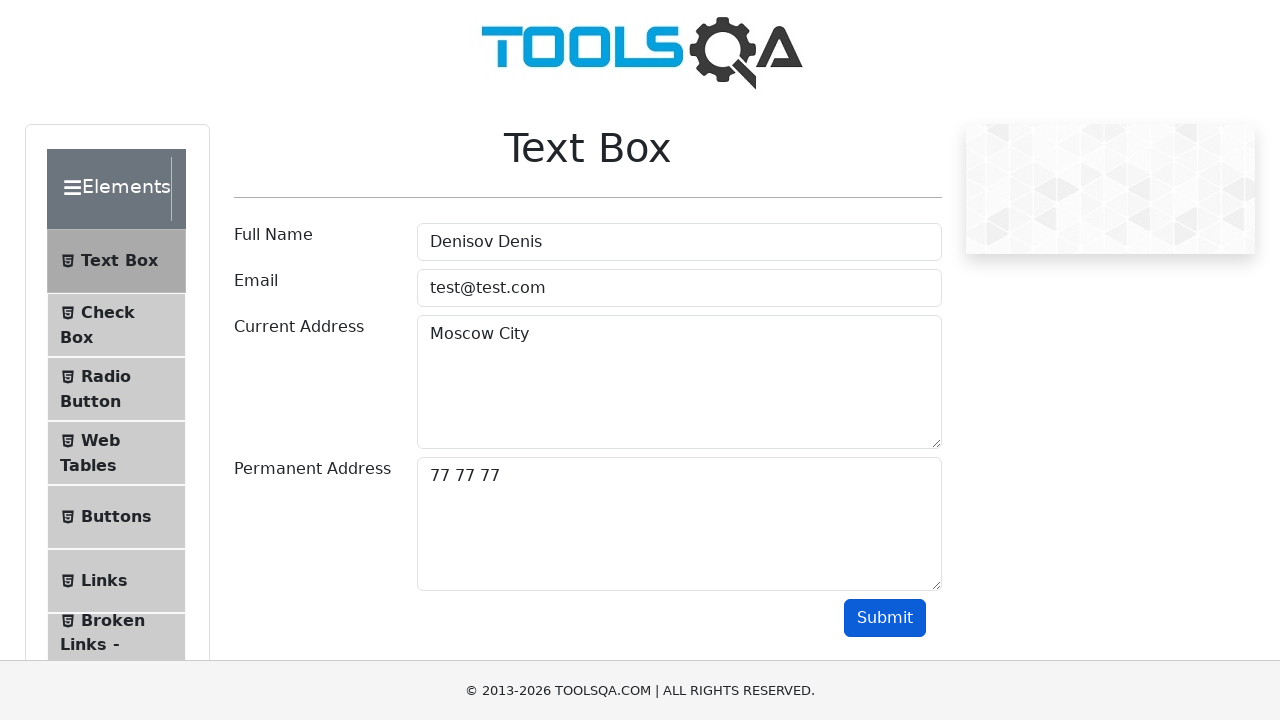